Tests a registration form by filling in required fields (first name, last name, email) and verifying successful registration message

Starting URL: http://suninjuly.github.io/registration1.html

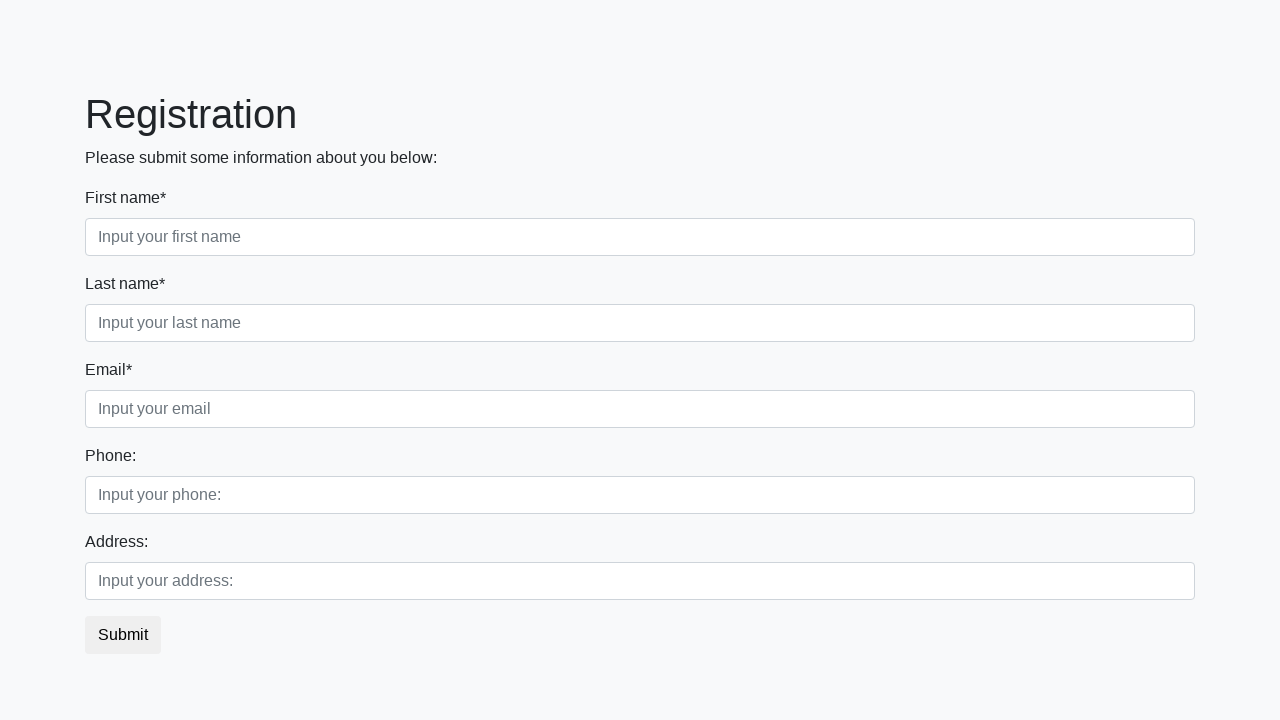

Filled first name field with 'Ruslan' on .first[required]
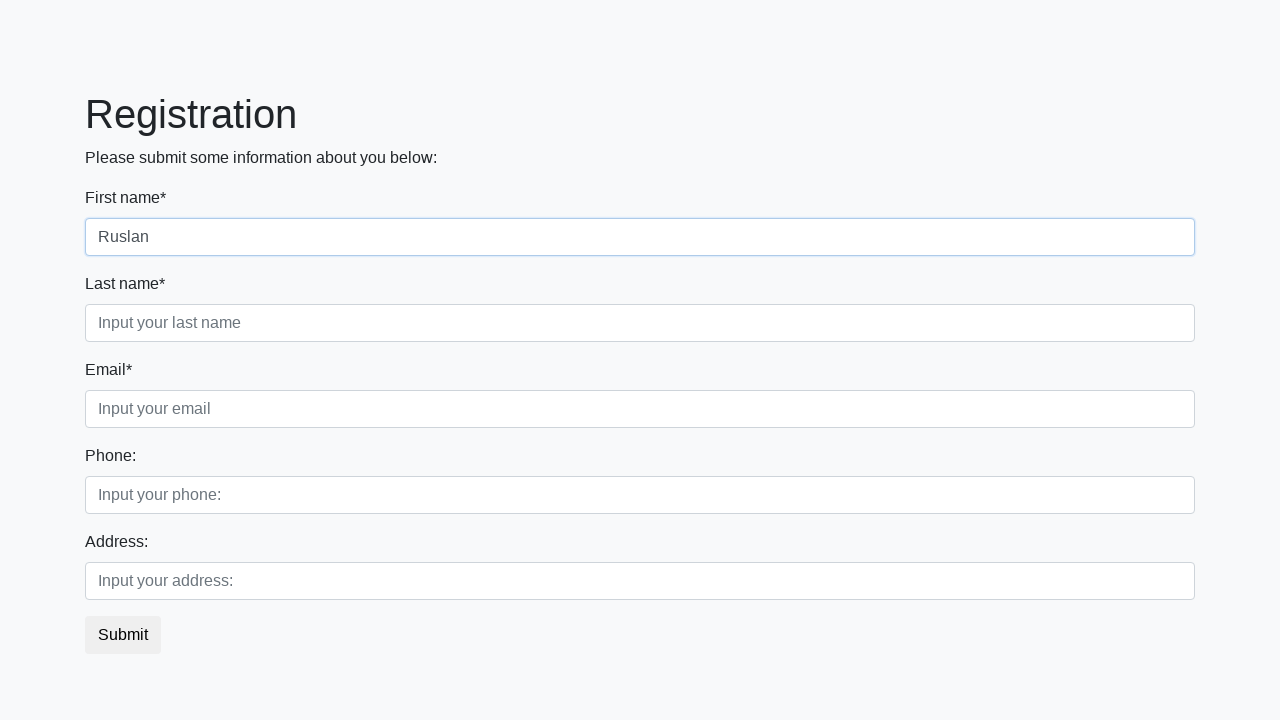

Filled last name field with 'Yusupov' on .second[required]
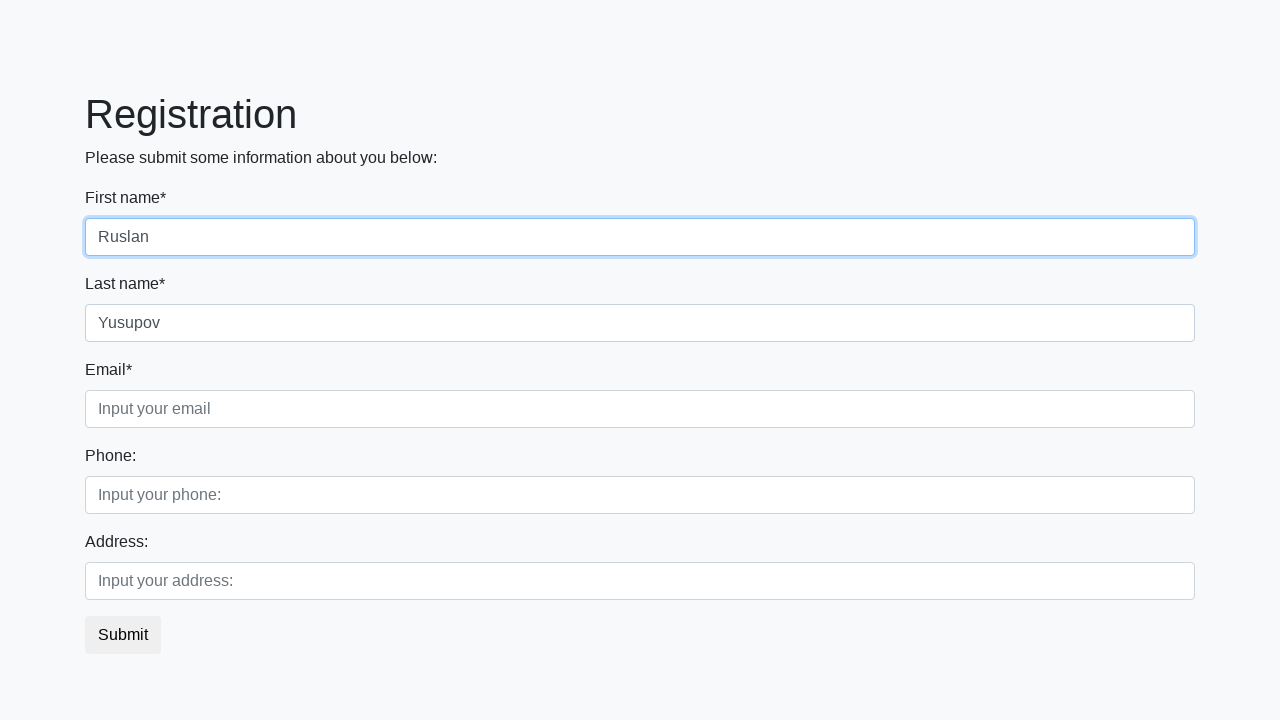

Filled email field with 'myemail@mail.ru' on .third[required]
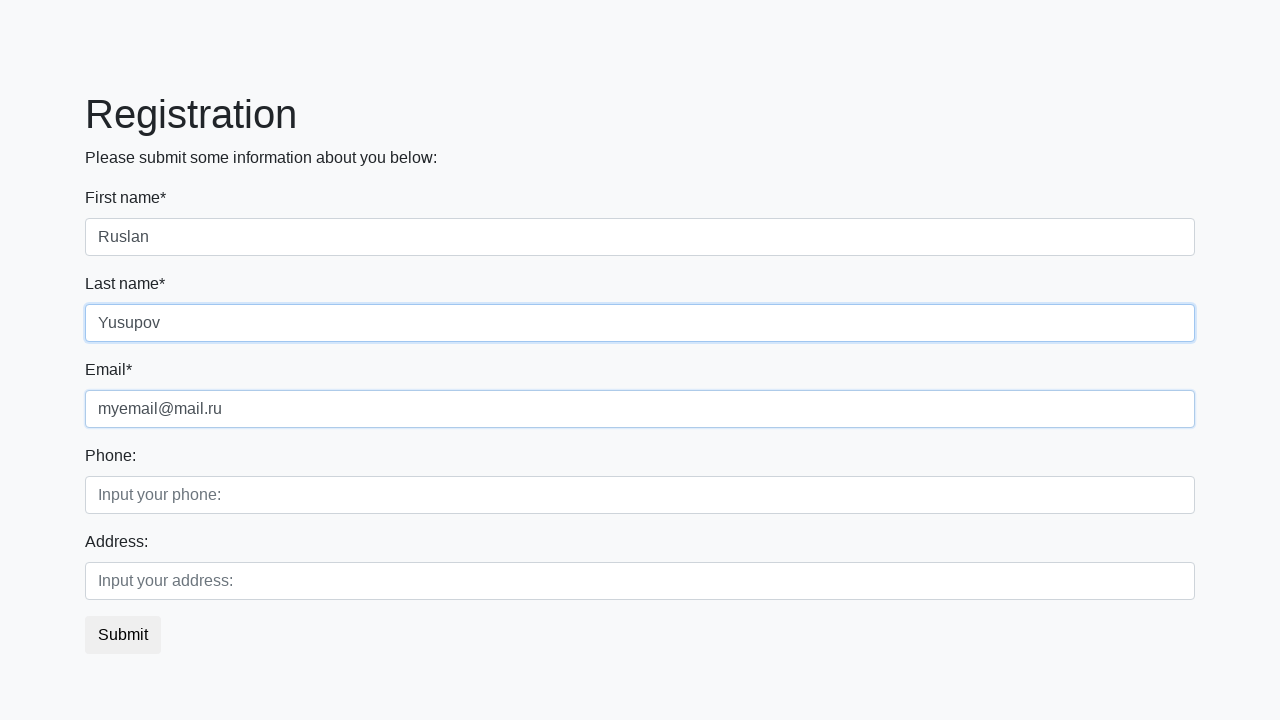

Clicked registration submit button at (123, 635) on button.btn
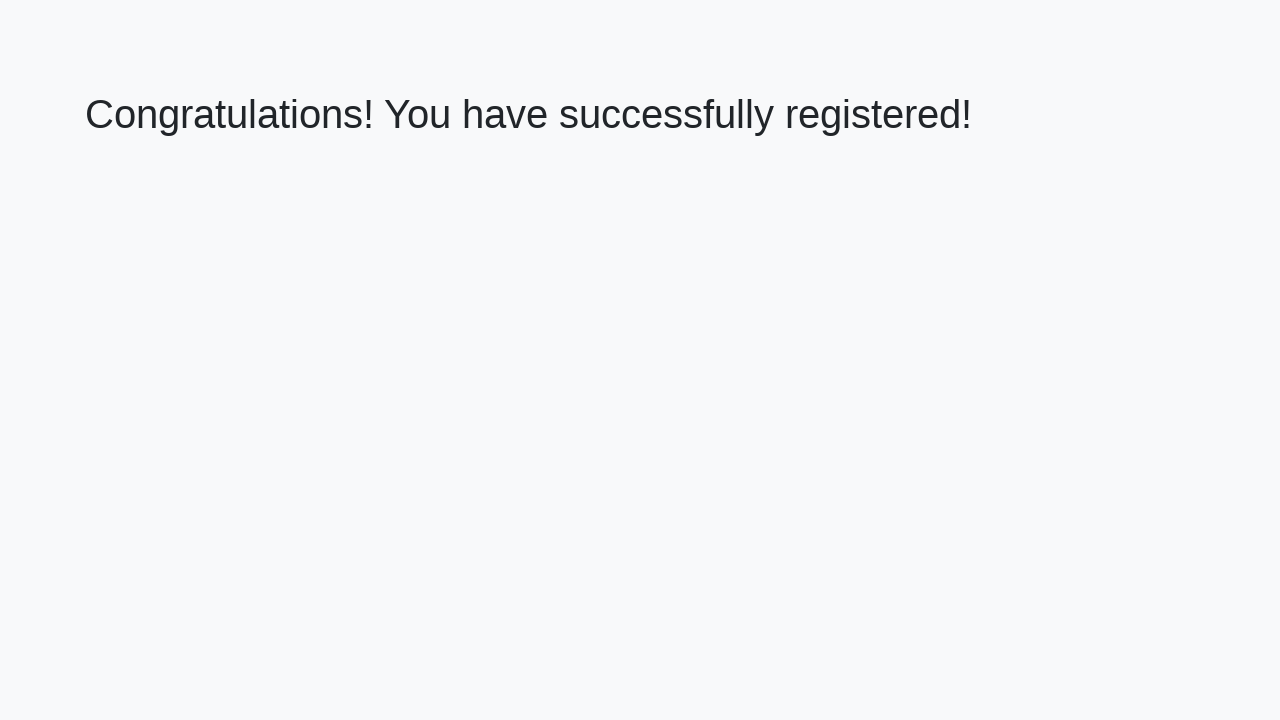

Success message header loaded
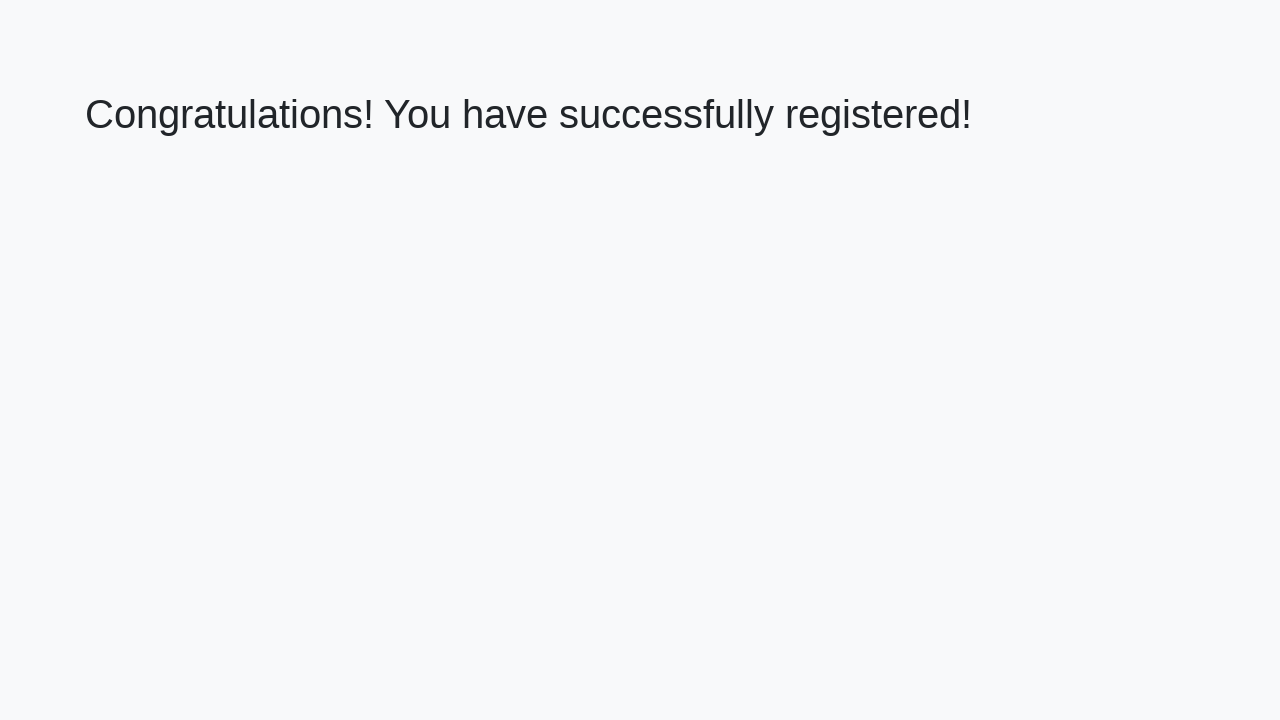

Retrieved success message text
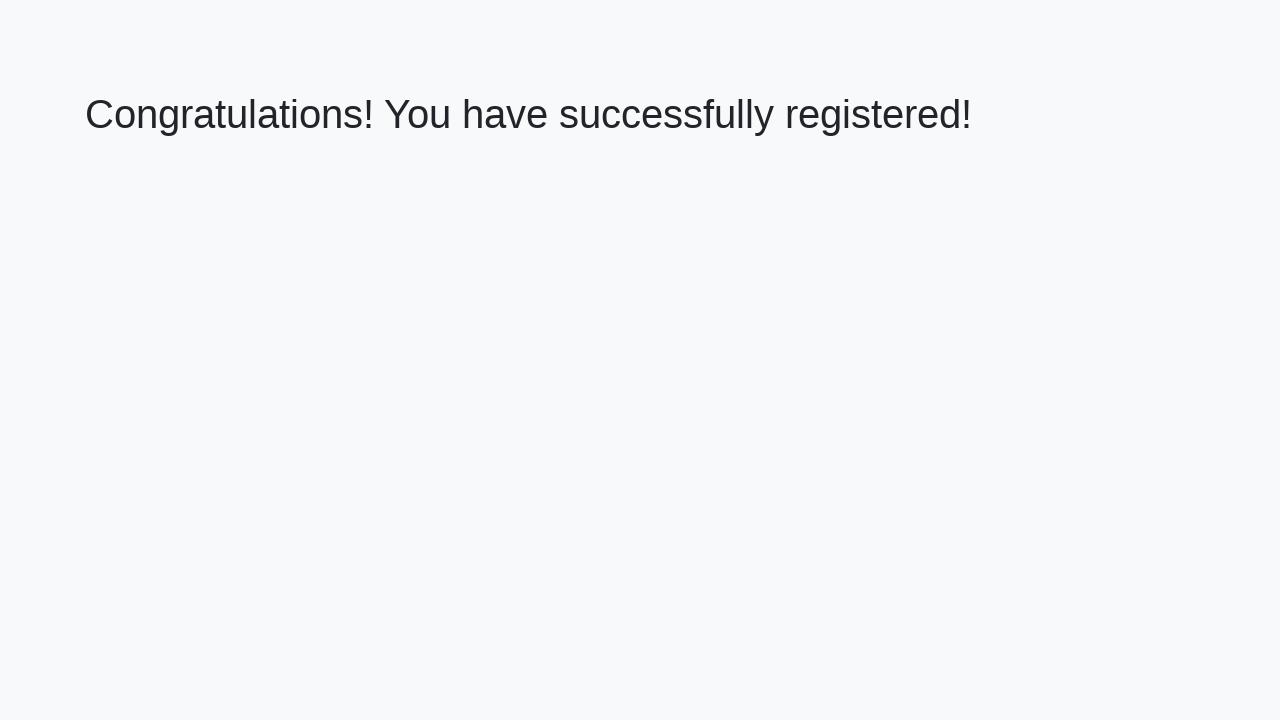

Verified successful registration message
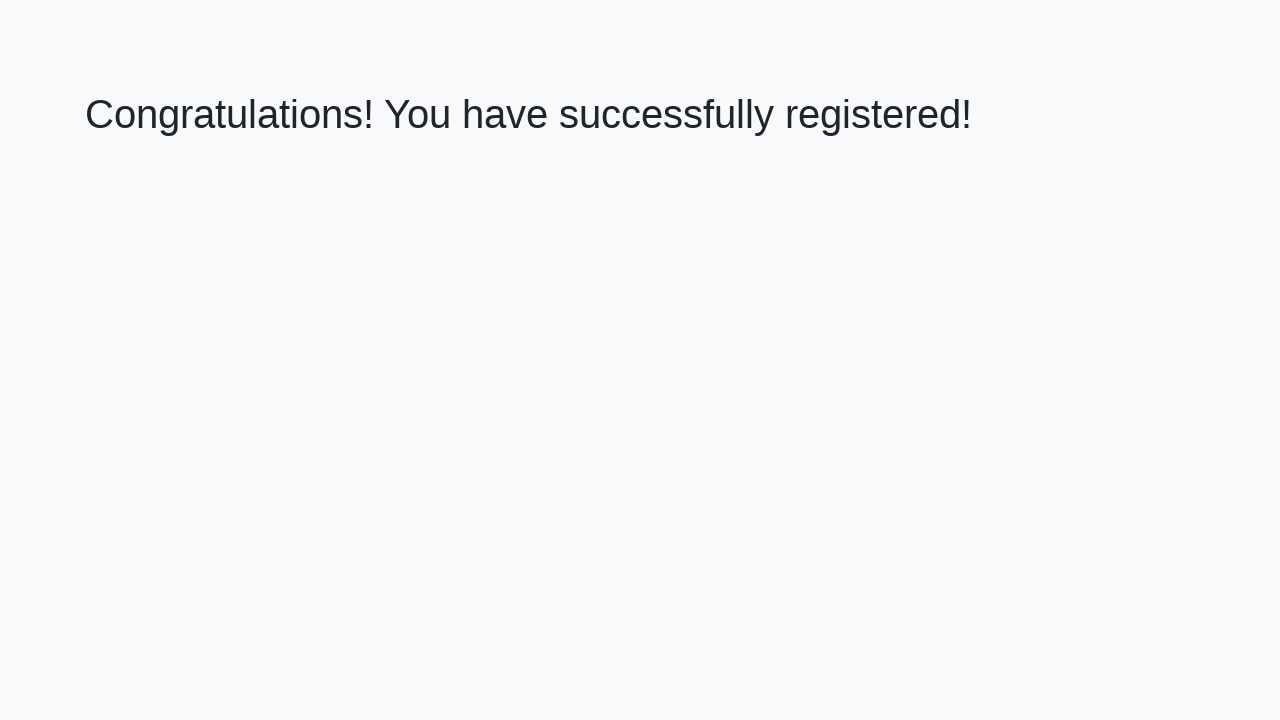

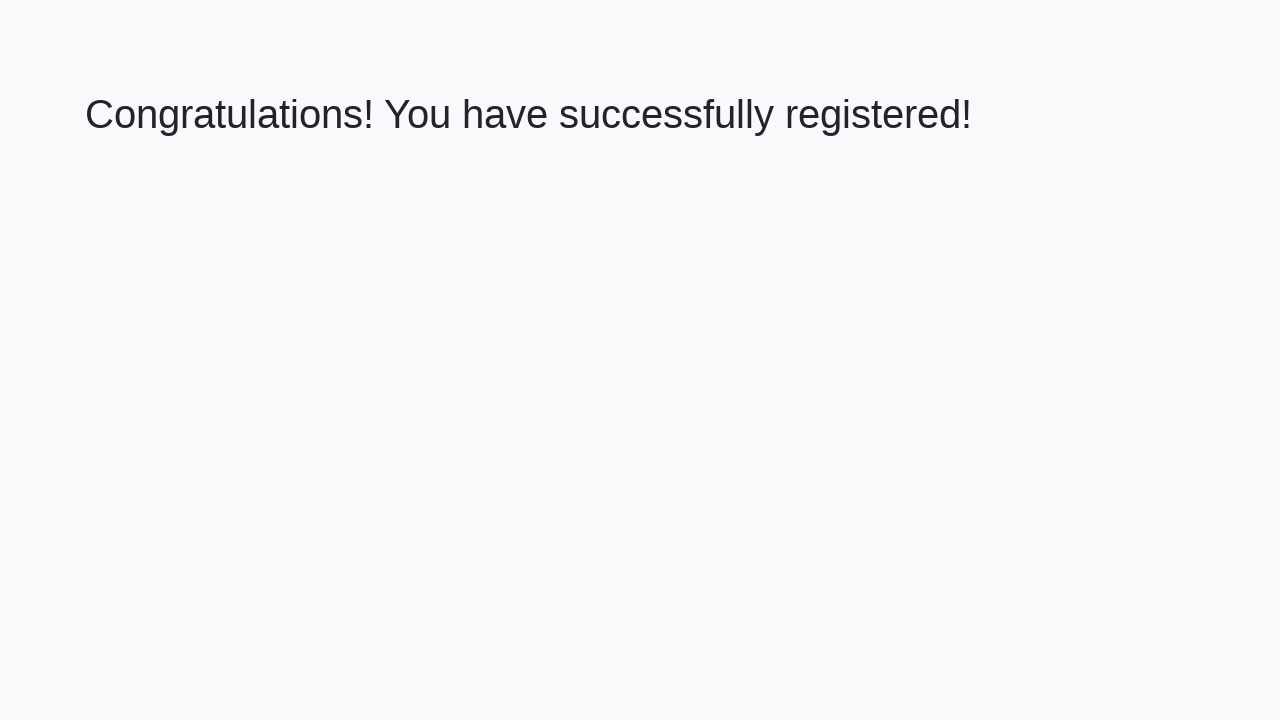